Tests an e-commerce product search and add-to-cart functionality by searching for products, filtering results, and adding specific items to cart

Starting URL: https://rahulshettyacademy.com/seleniumPractise/#/

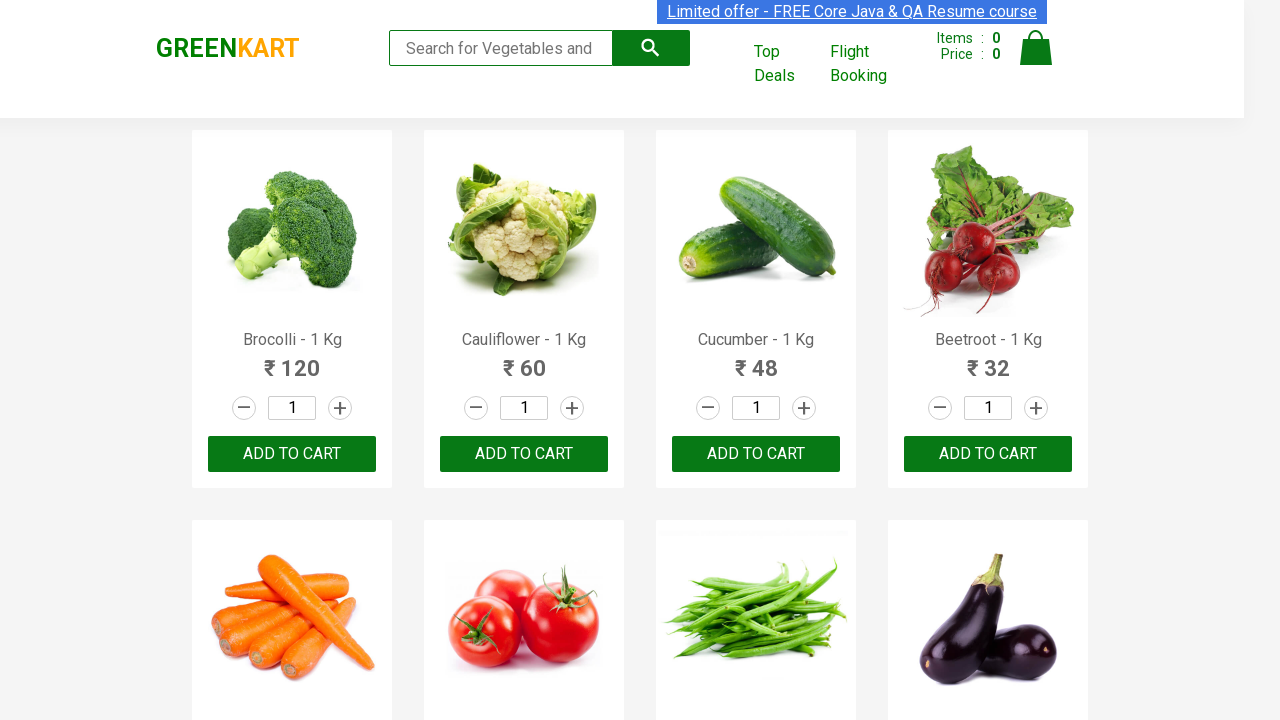

Filled search field with 'ca' to filter products on .search-keyword
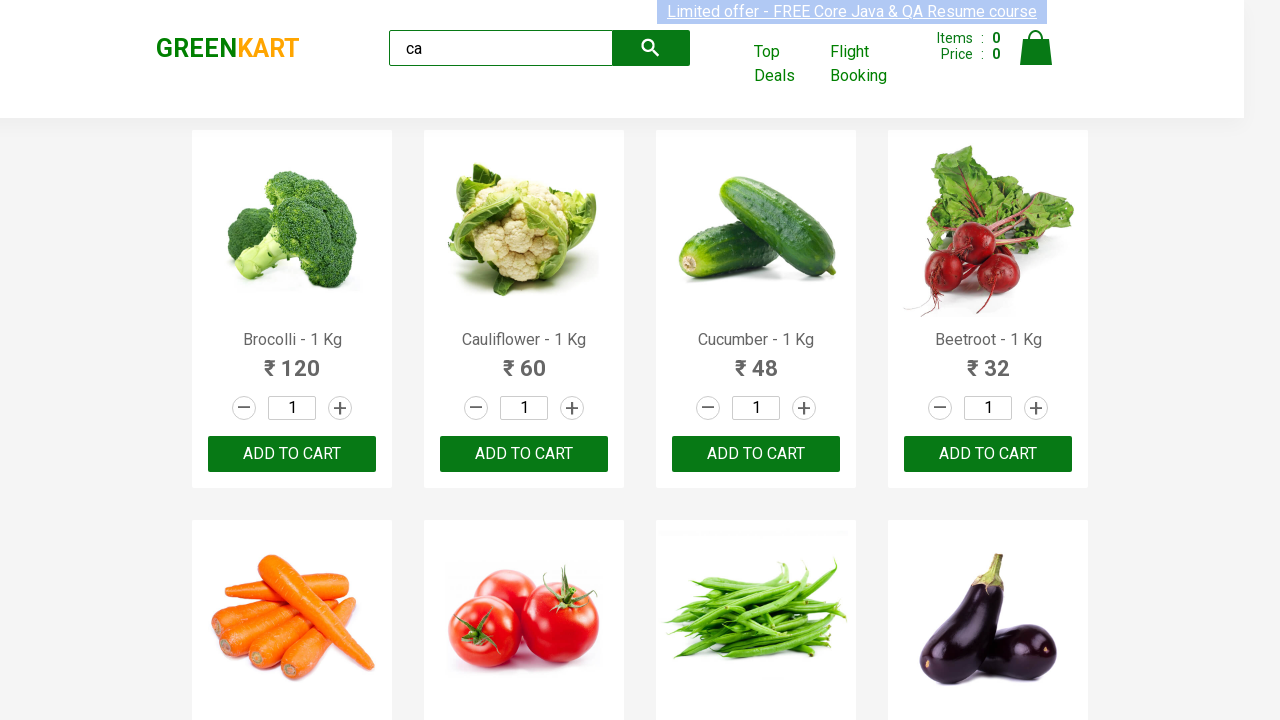

Waited 2 seconds for products to filter
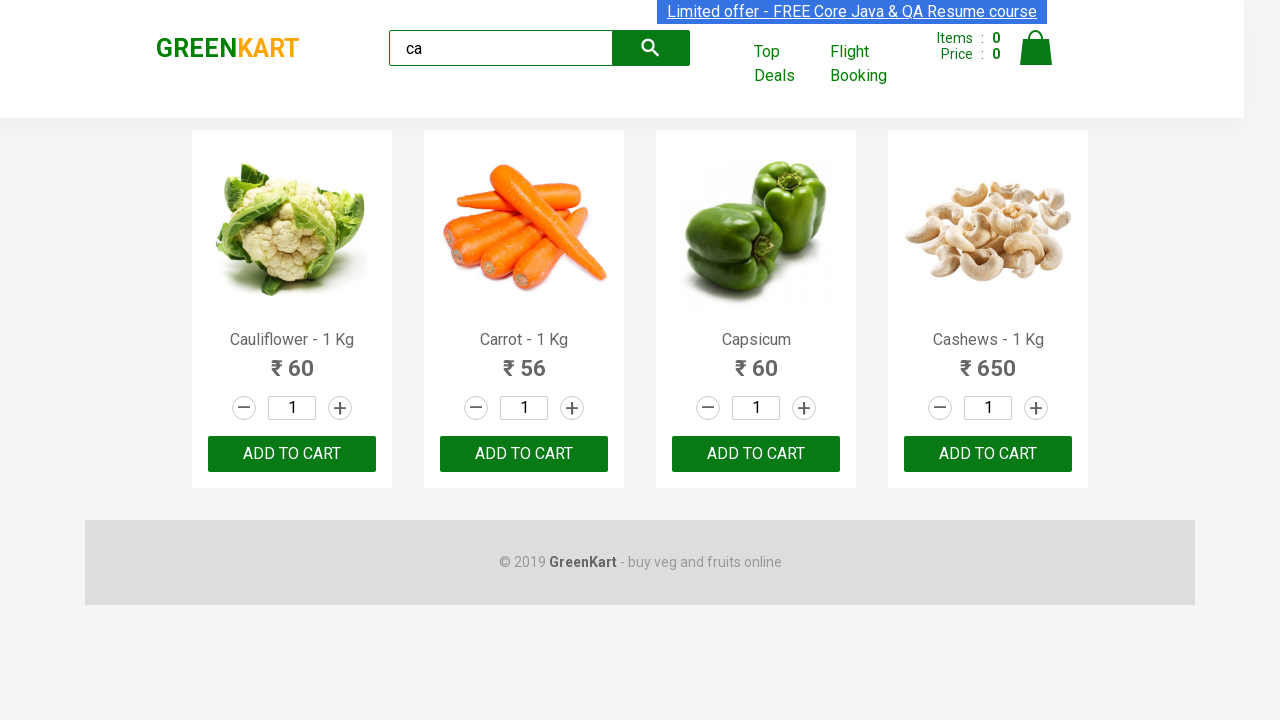

Verified that 4 products are visible after filtering
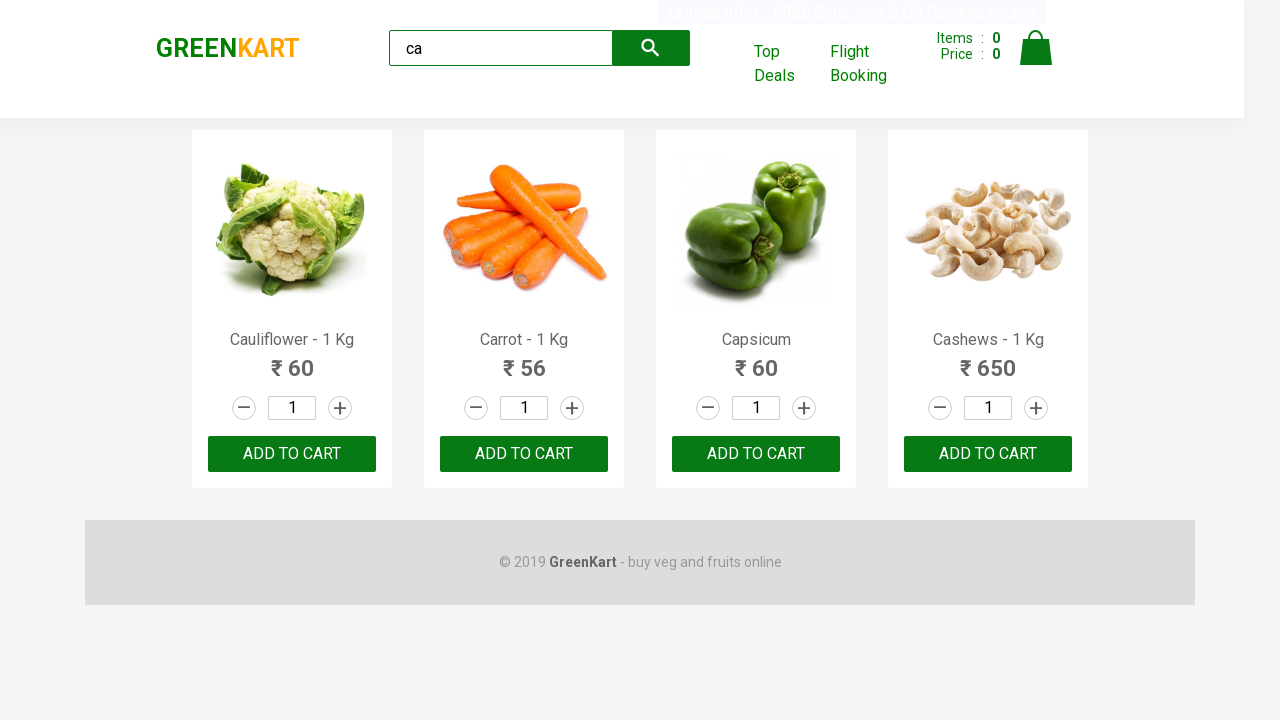

Clicked 'ADD TO CART' button for the third product at (756, 454) on .products .product >> nth=2 >> internal:text="ADD TO CART"i
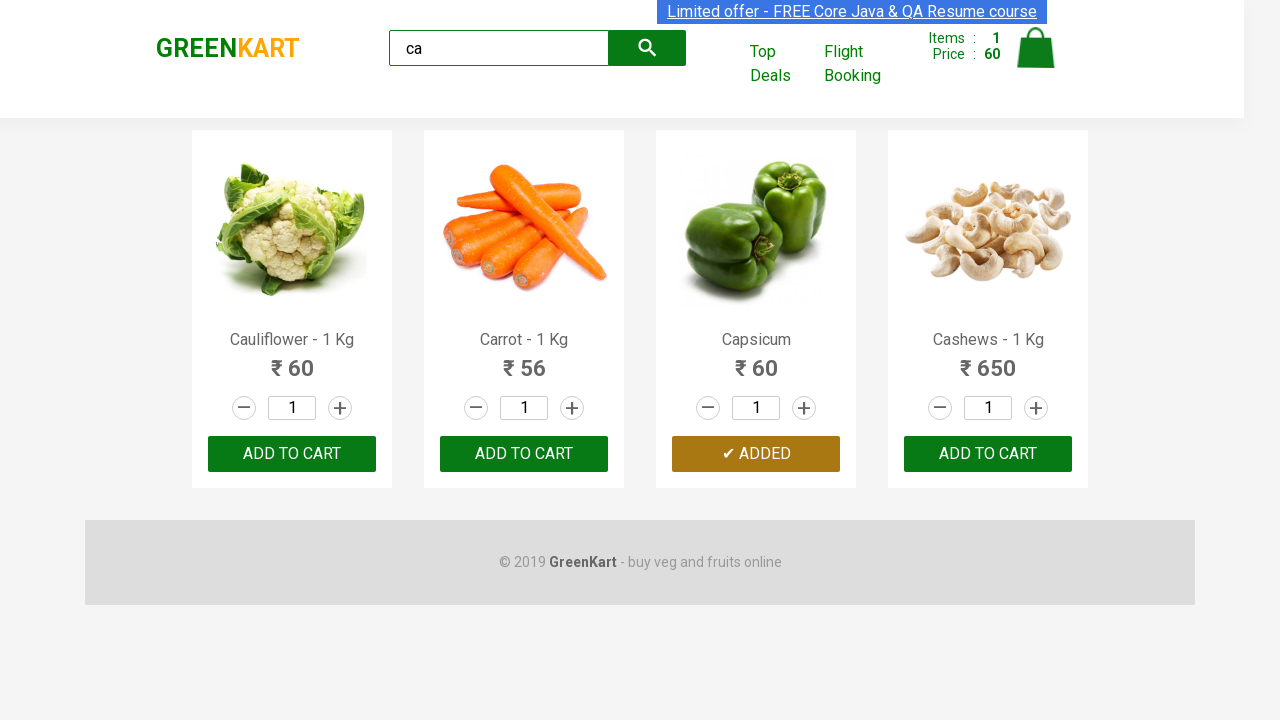

Found and clicked 'ADD TO CART' for Cashews product at (988, 454) on .products .product >> nth=3 >> button
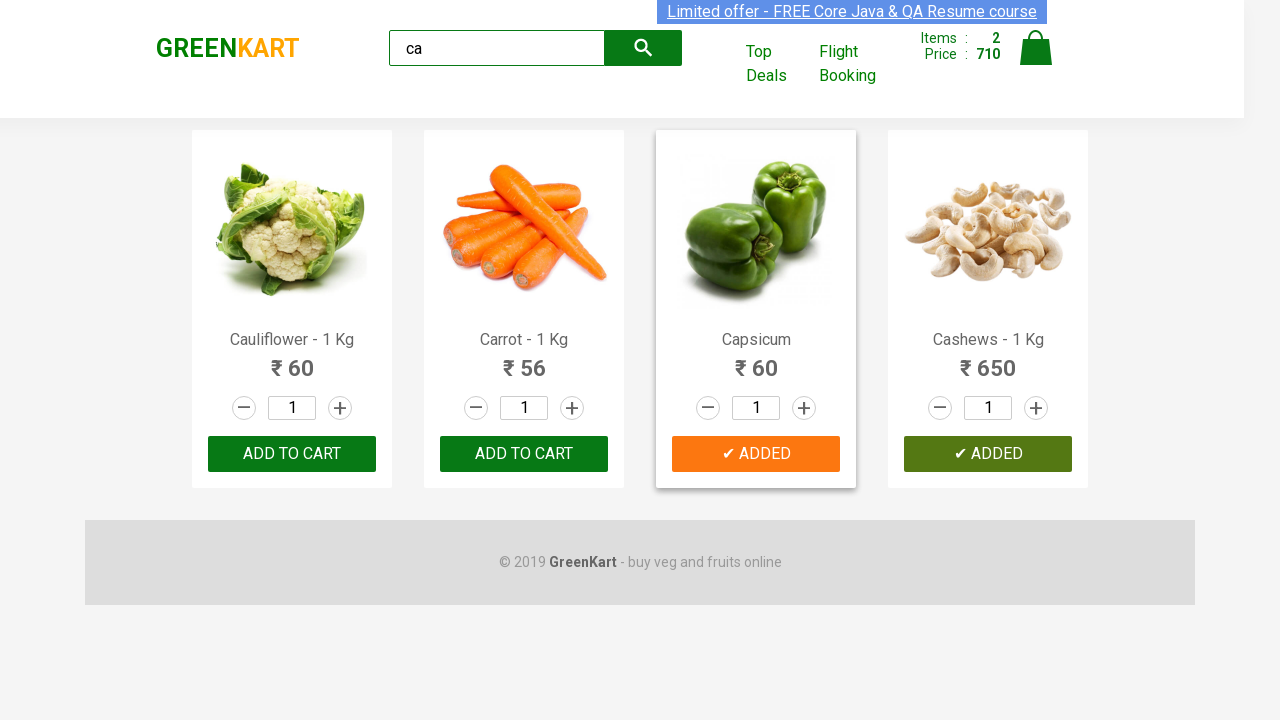

Verified brand logo text is 'GREENKART'
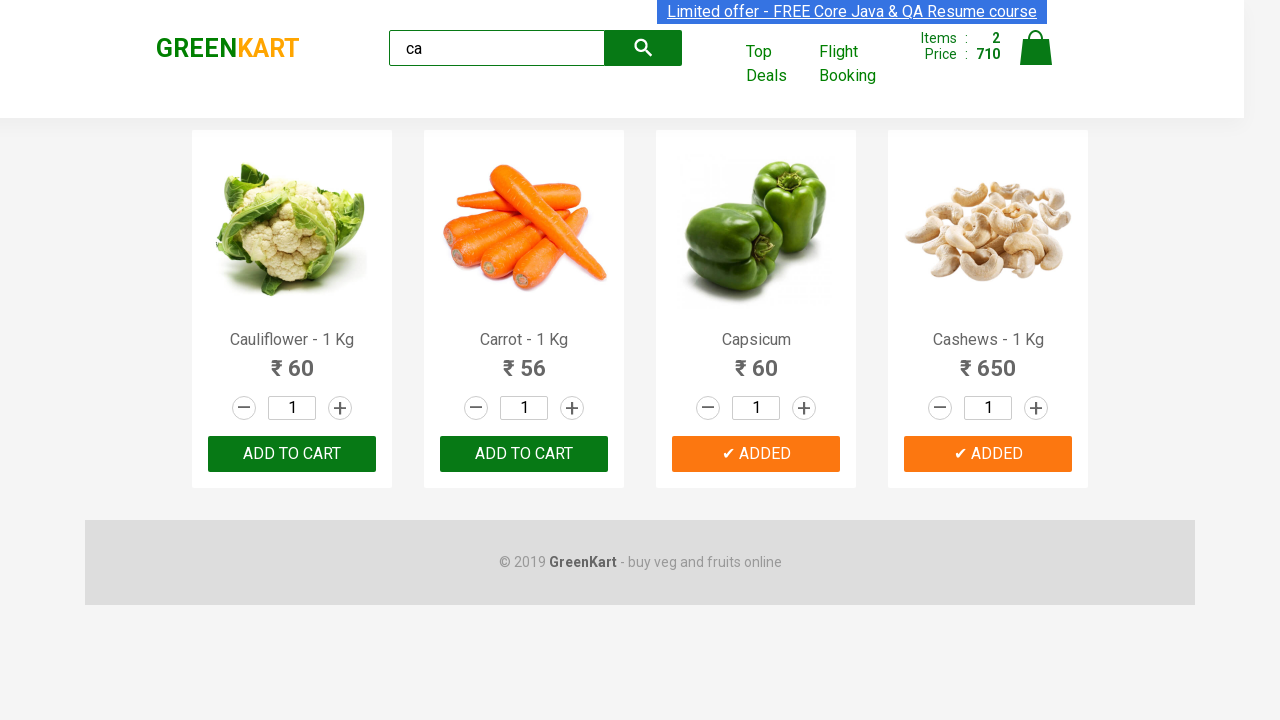

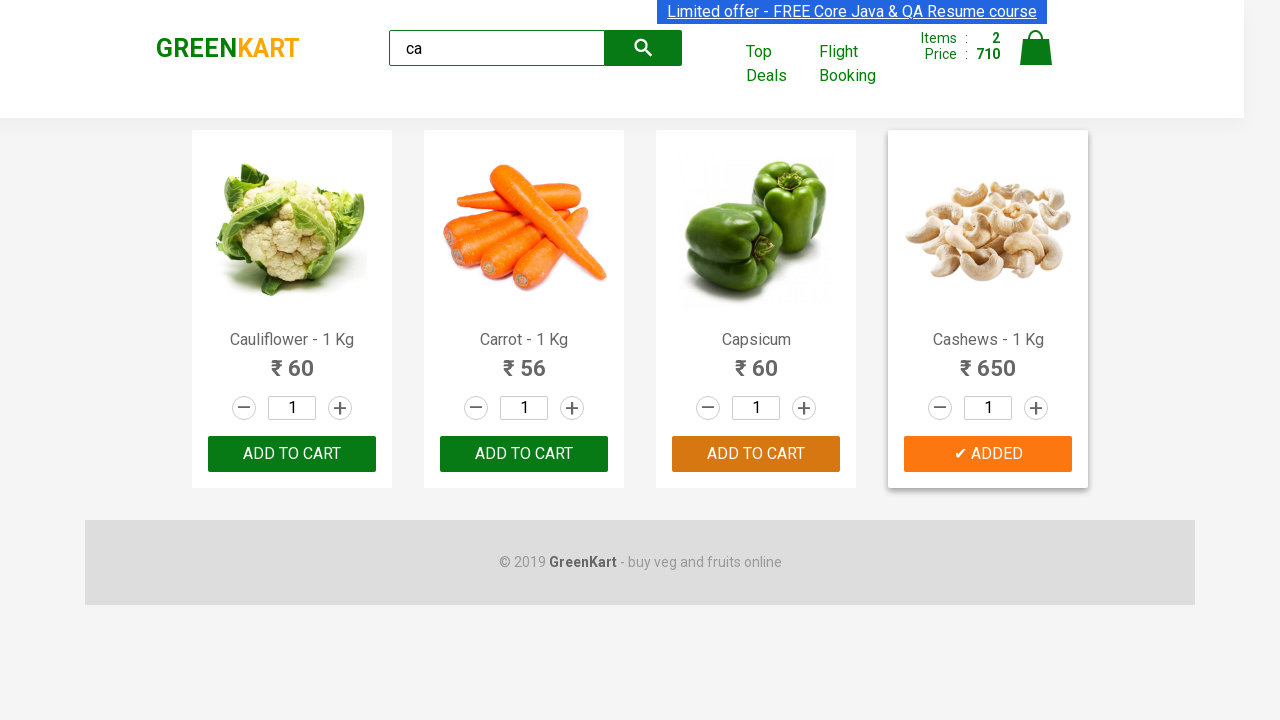